Hovers over the Desktops menu item to trigger the dropdown menu

Starting URL: http://opencart.abstracta.us/

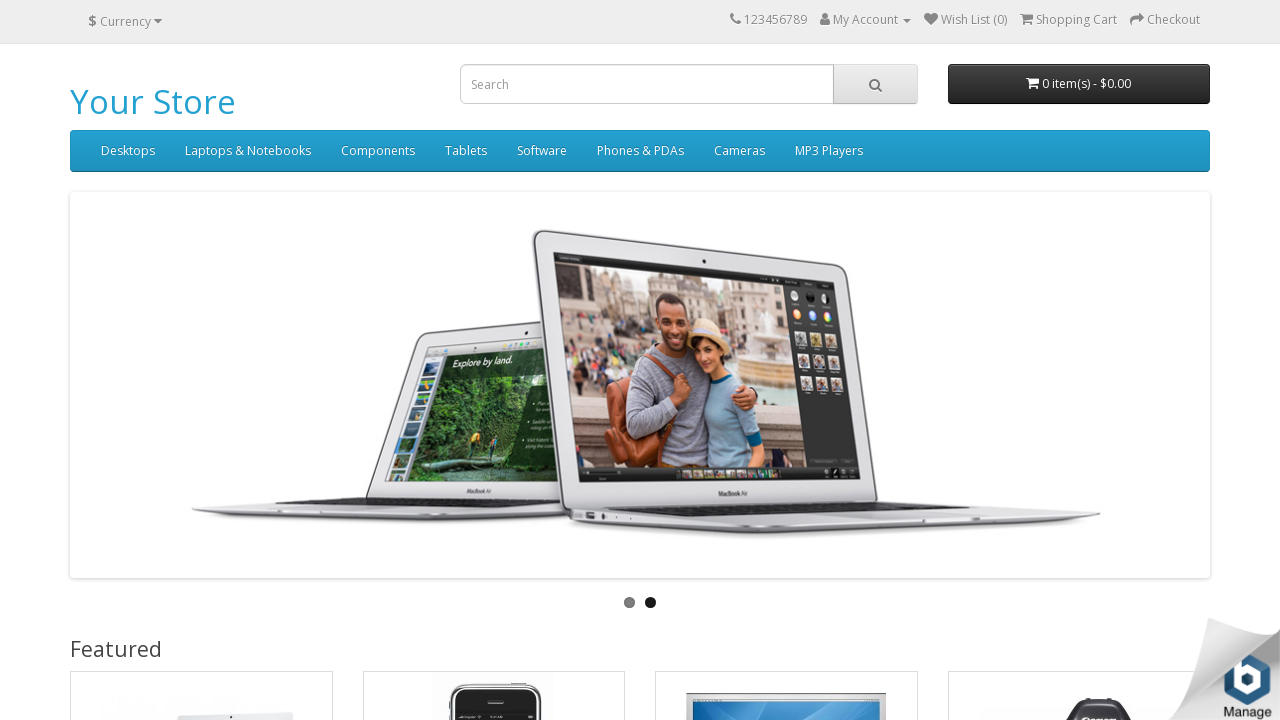

Waited for and found the Desktops menu item
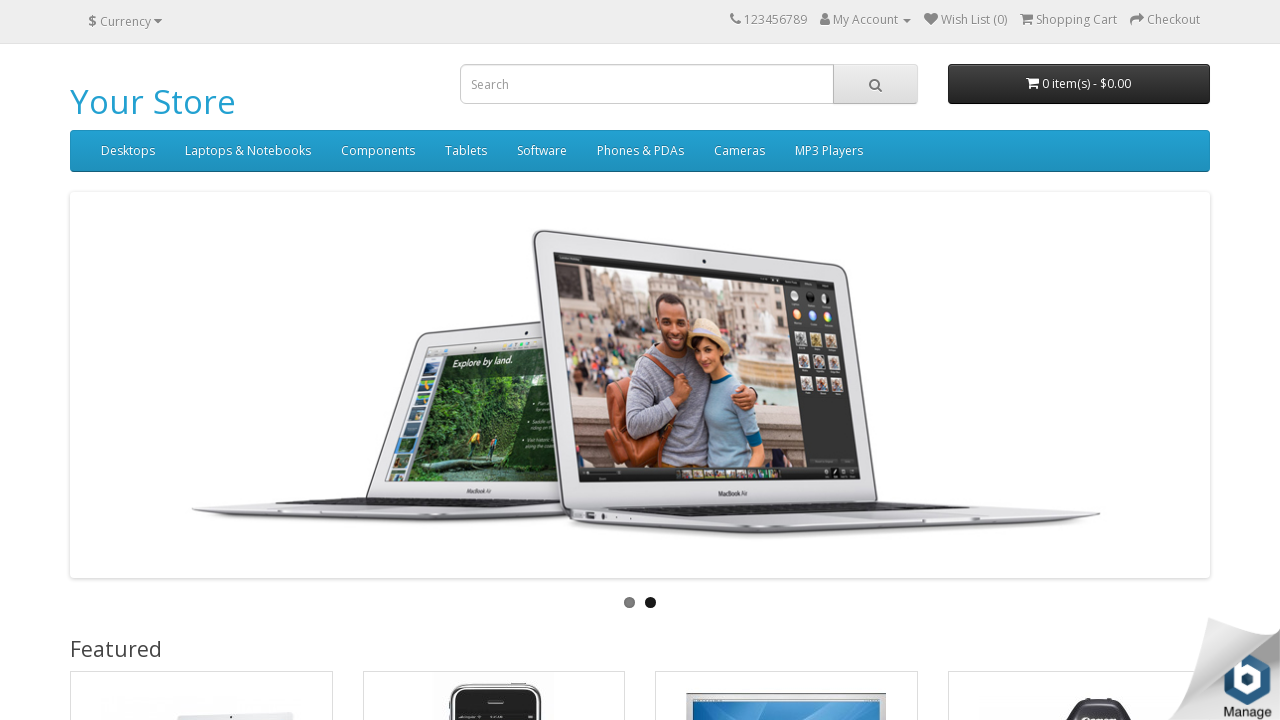

Hovered over the Desktops menu item to trigger the dropdown menu
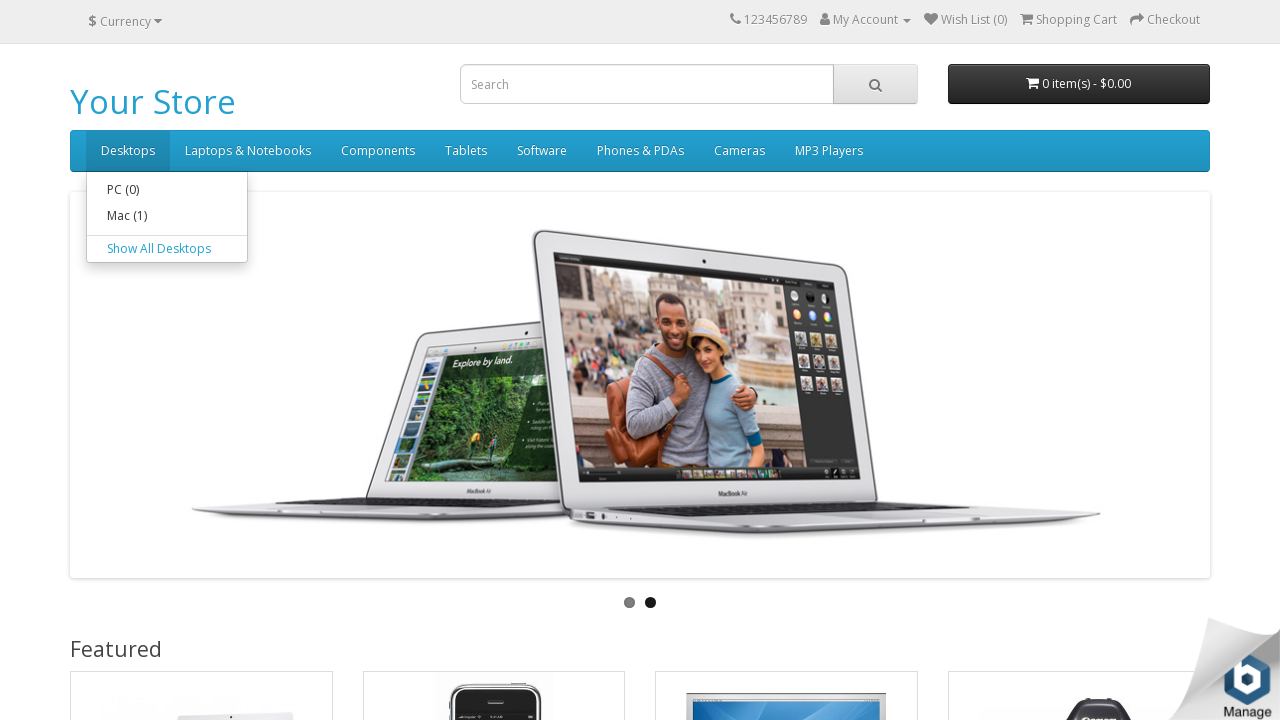

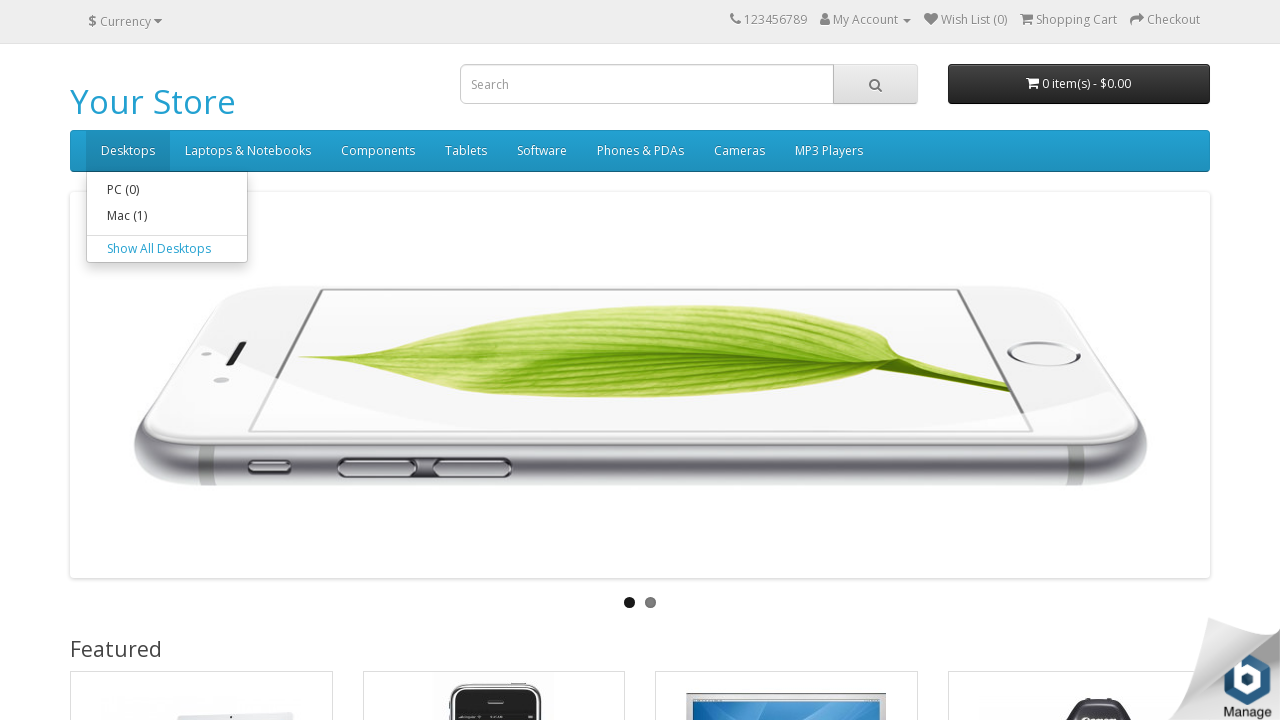